Tests navigation from the BC Parks homepage to the Approved Management Plans page through the About menu, verifying the URL, title, and page heading.

Starting URL: https://bcparks.ca/

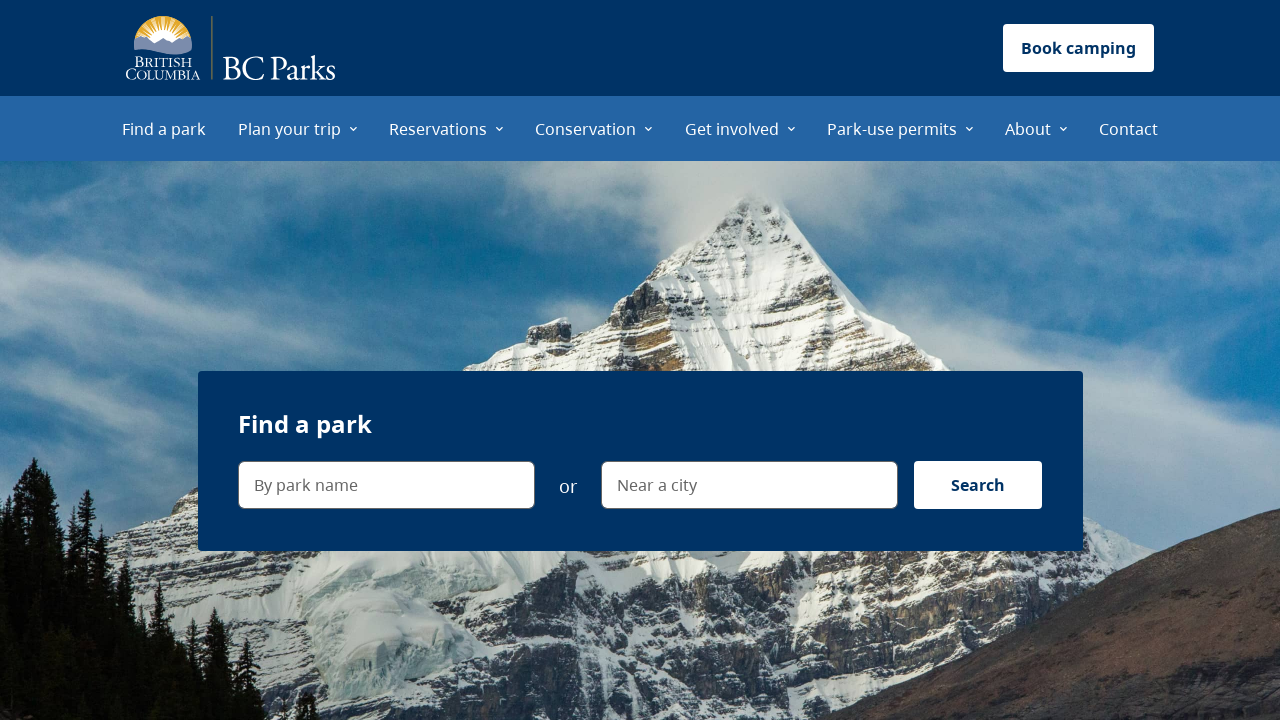

Waited for page to fully load (networkidle)
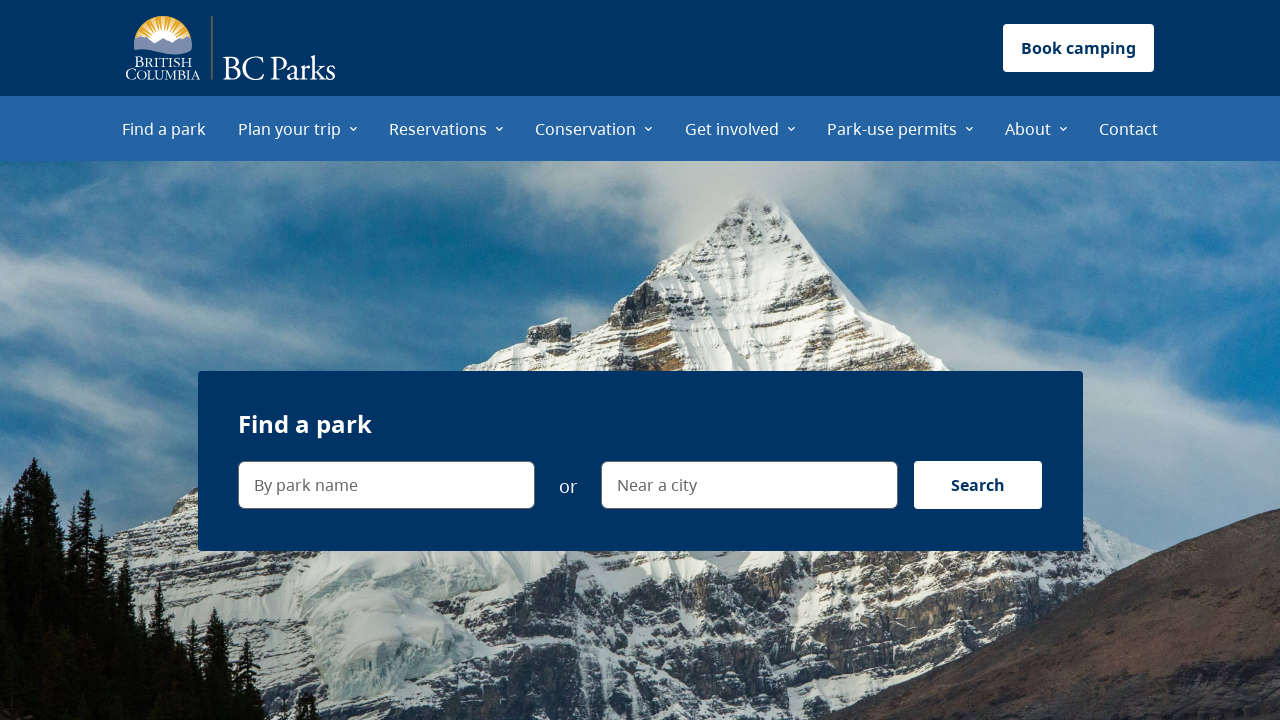

Clicked on About menu item at (1036, 128) on internal:role=menuitem[name="About"i]
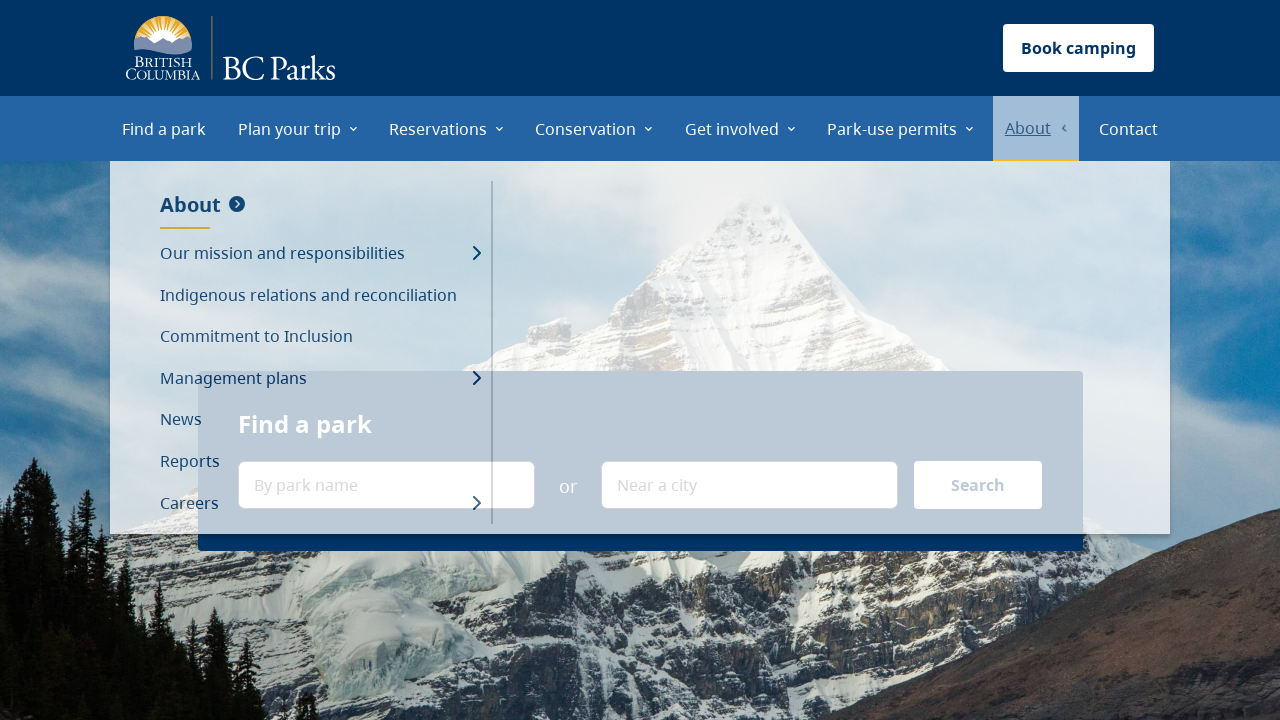

Clicked on Management plans submenu at (320, 379) on internal:role=menuitem[name="Management plans"i]
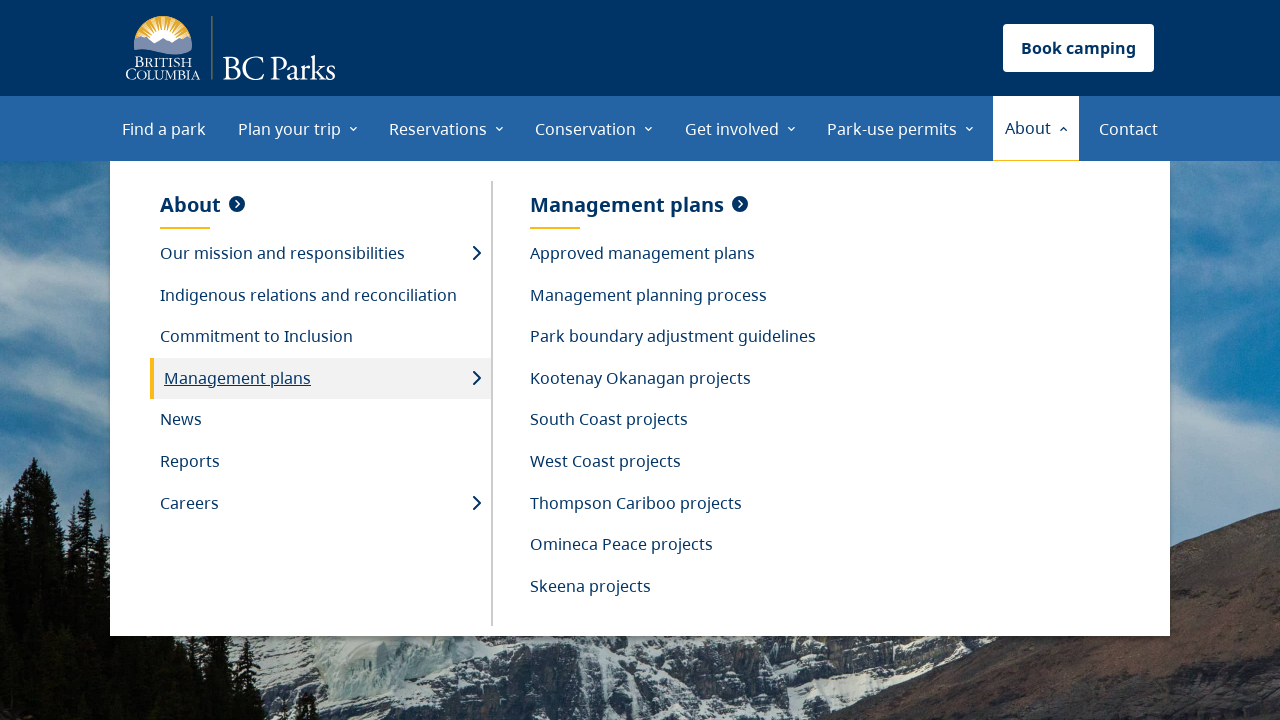

Clicked on Approved management plans menu item at (673, 254) on internal:role=menuitem[name="Approved management plans"i]
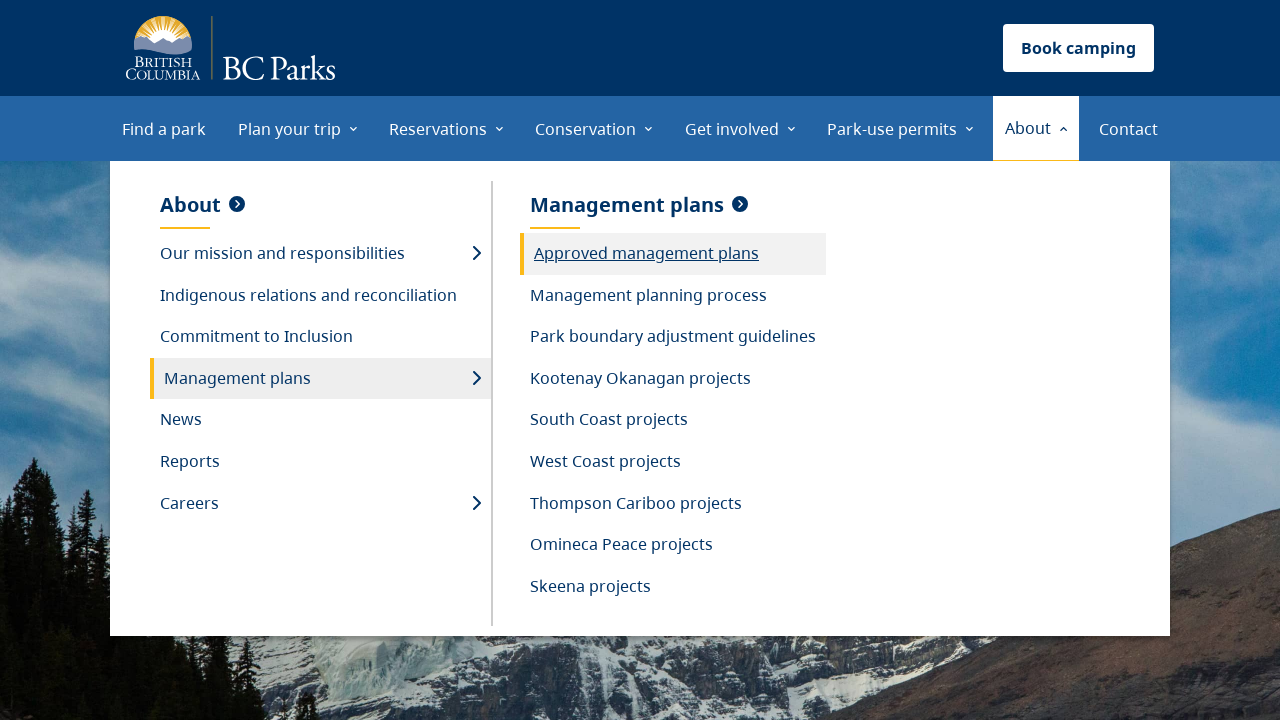

Verified URL is https://bcparks.ca/about/management-plans/approved/
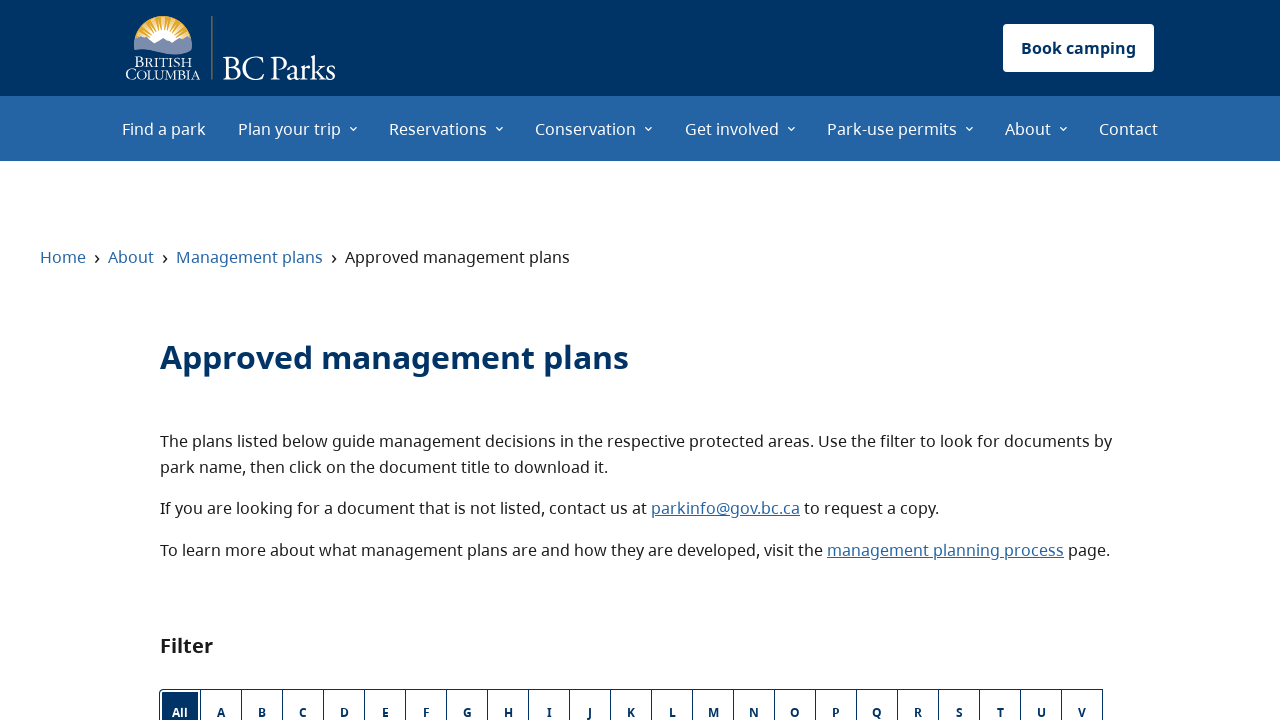

Verified page heading 'Approved management plans' is present
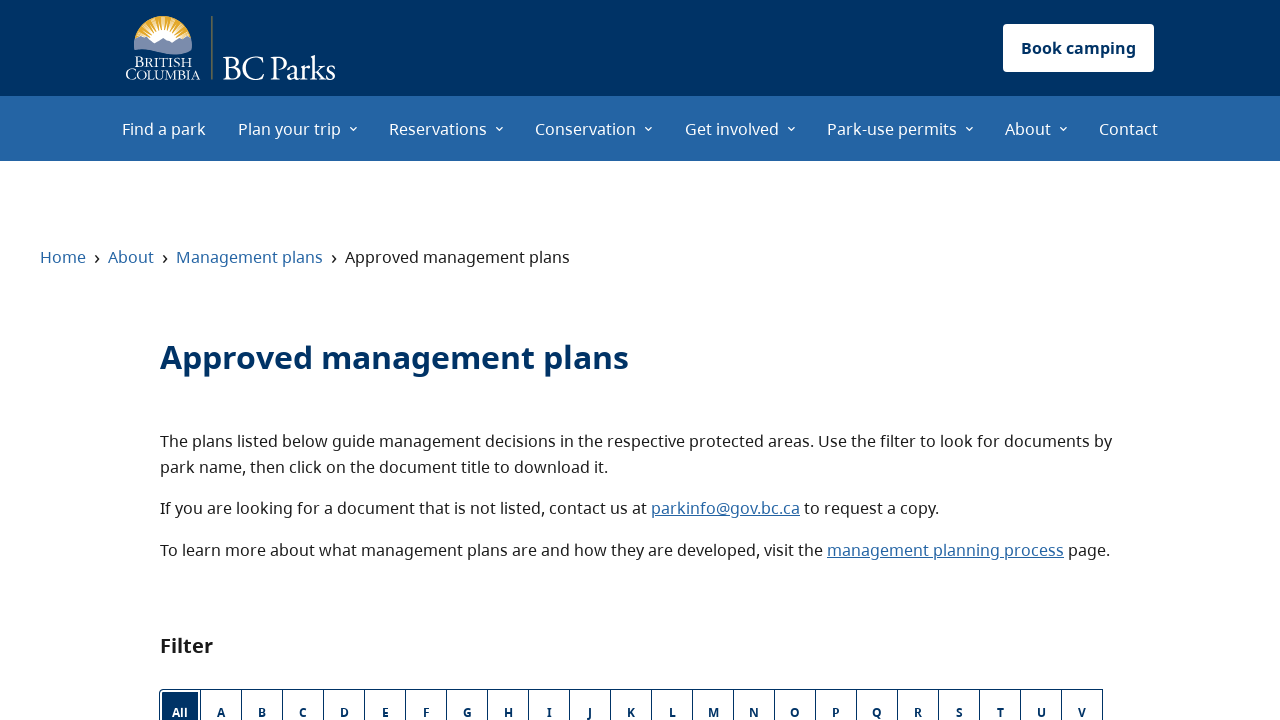

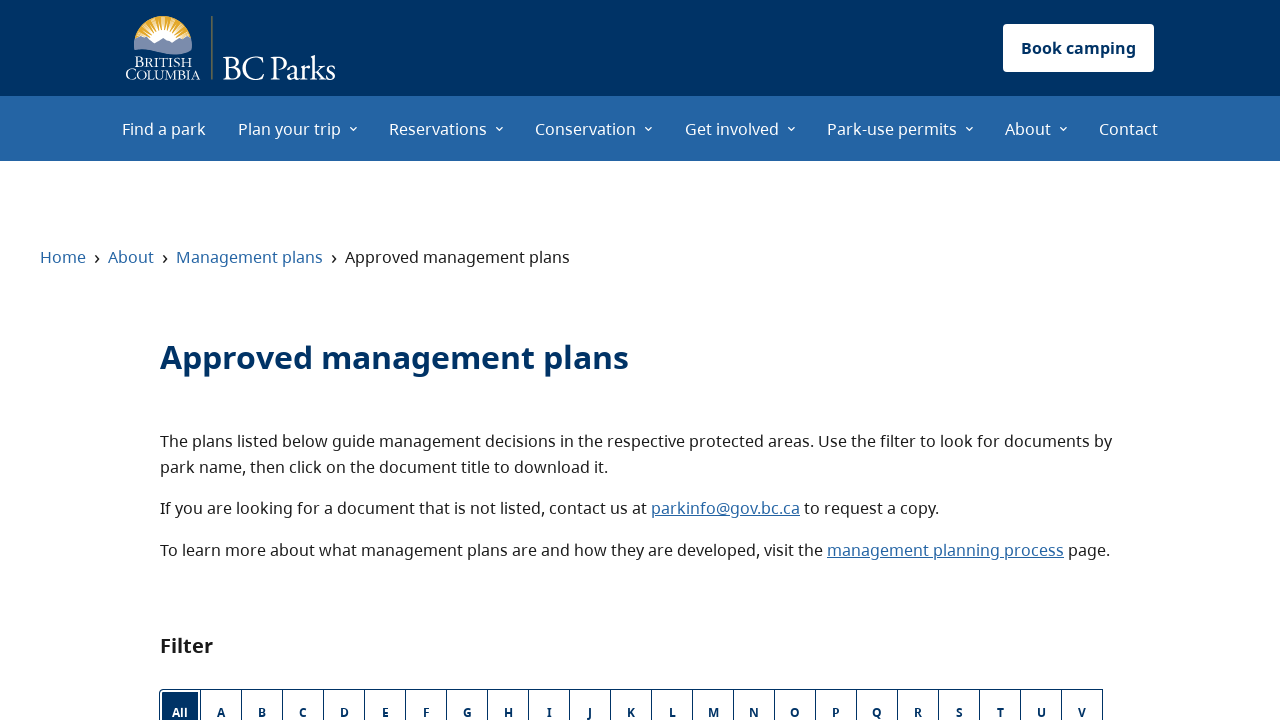